Tests adding multiple products to a shopping cart by searching for specific items (Cucumber, Brocolli, Beetroot) from a product list and clicking their "Add to cart" buttons.

Starting URL: https://rahulshettyacademy.com/seleniumPractise/

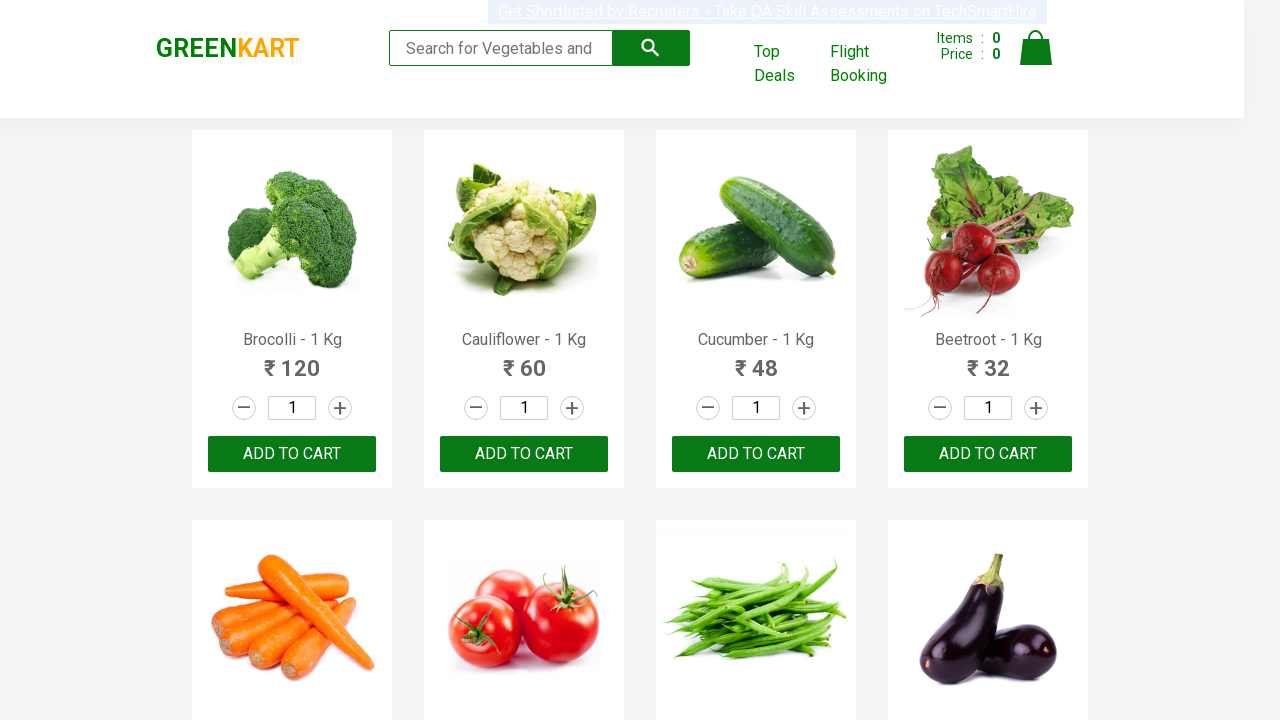

Waited for product names to load
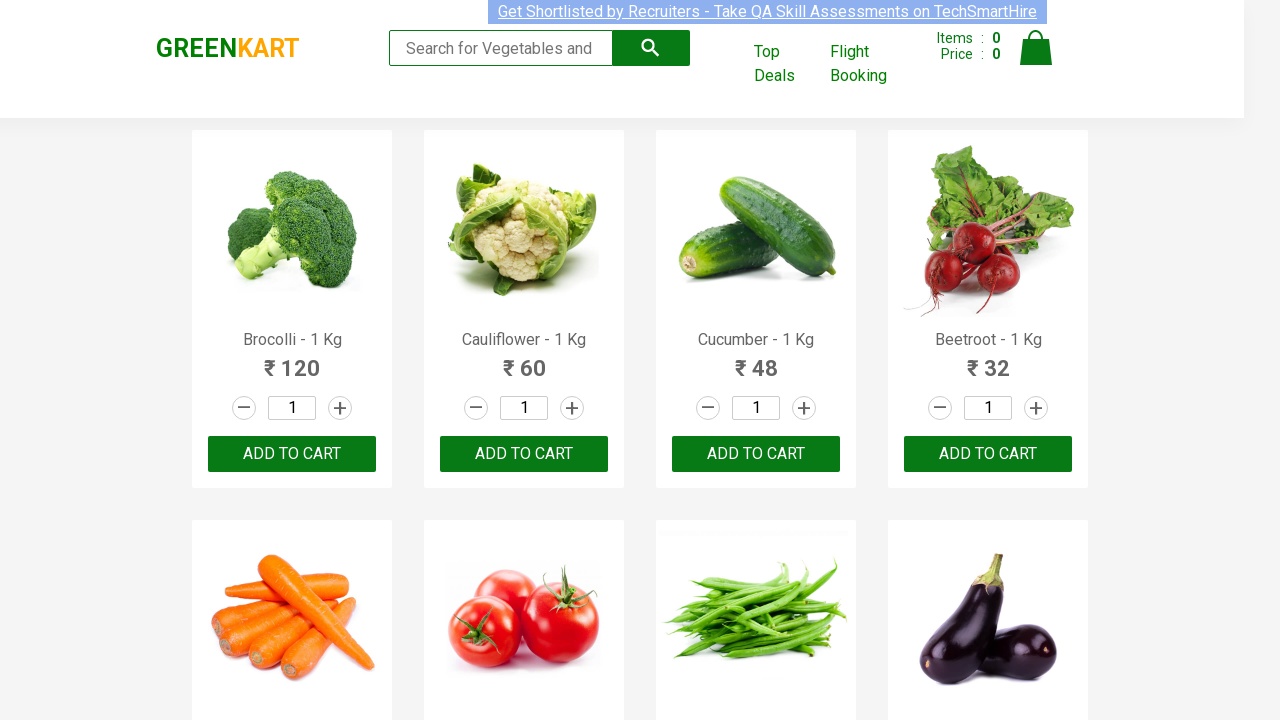

Retrieved all product elements from the page
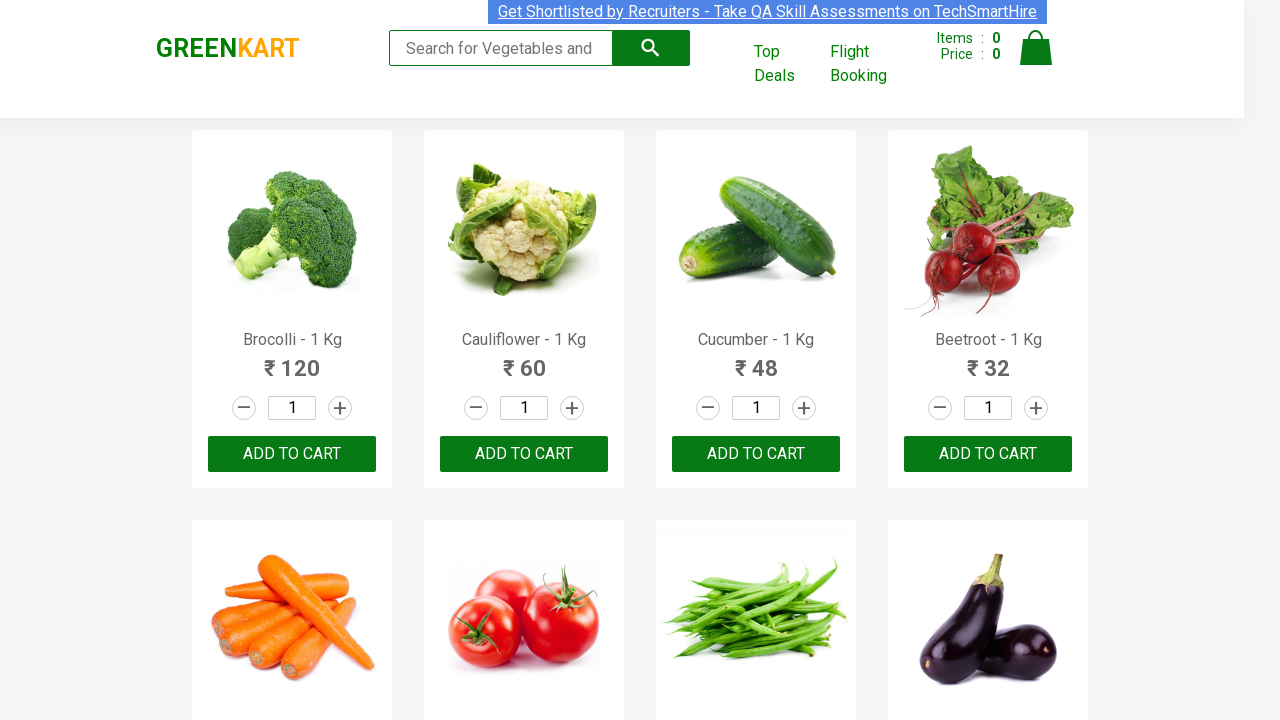

Found product 'Brocolli' in needed items list
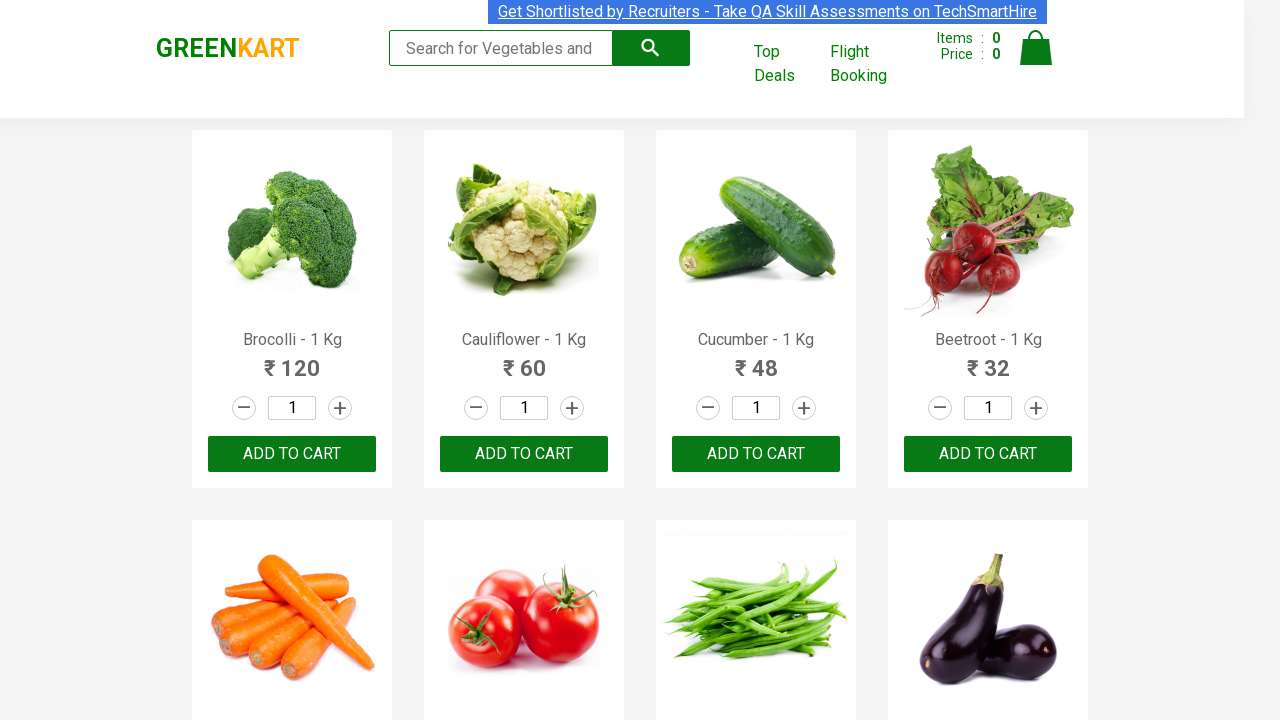

Clicked 'Add to cart' button for 'Brocolli' at (292, 454) on xpath=//div[@class='product-action']/button >> nth=0
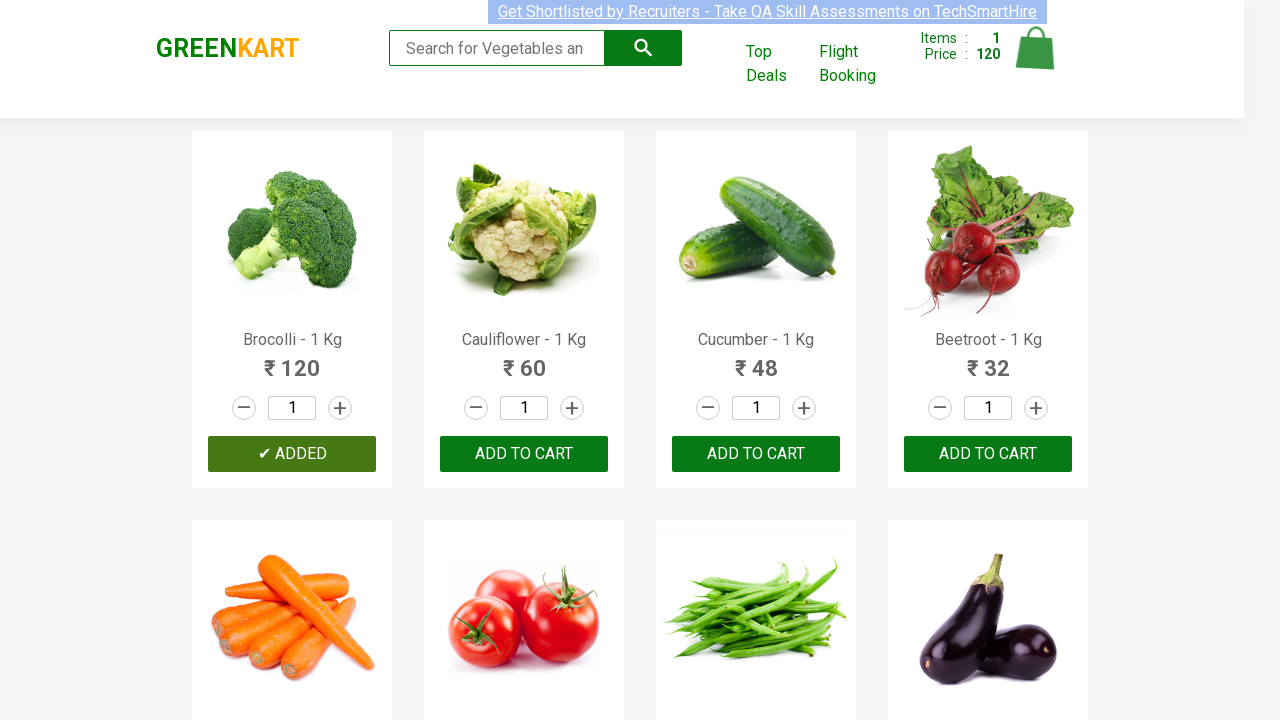

Found product 'Cucumber' in needed items list
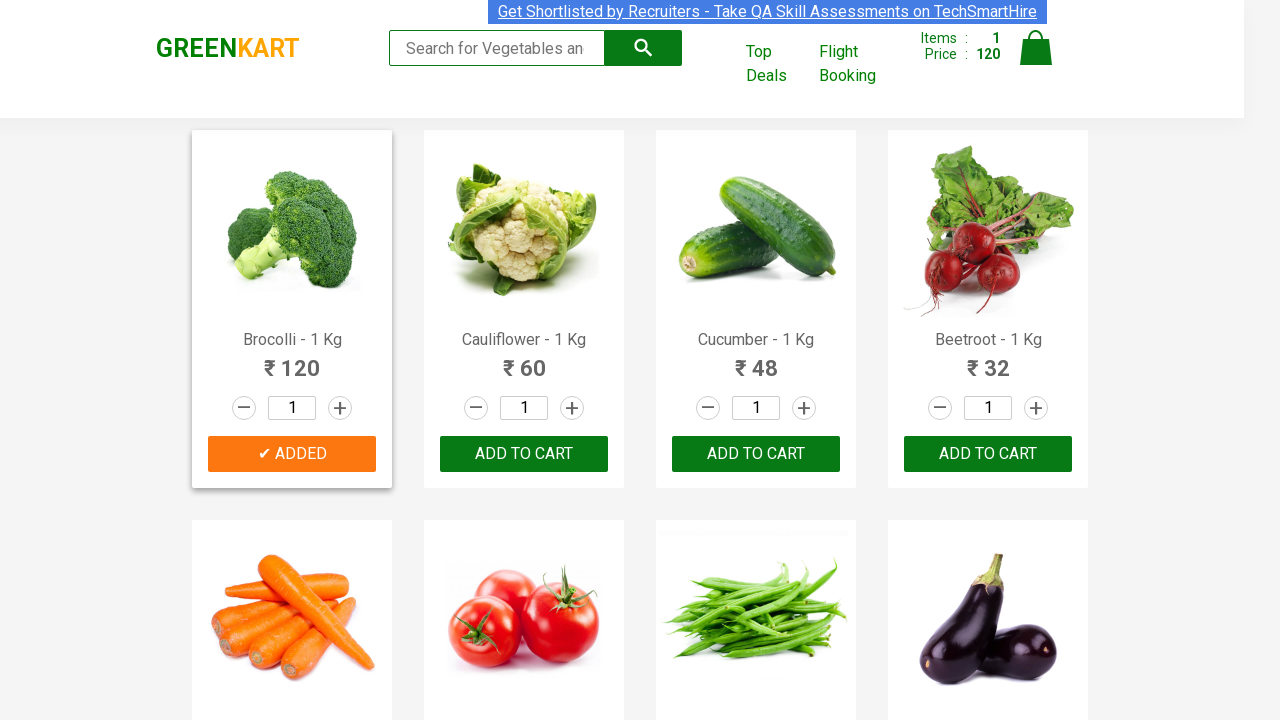

Clicked 'Add to cart' button for 'Cucumber' at (756, 454) on xpath=//div[@class='product-action']/button >> nth=2
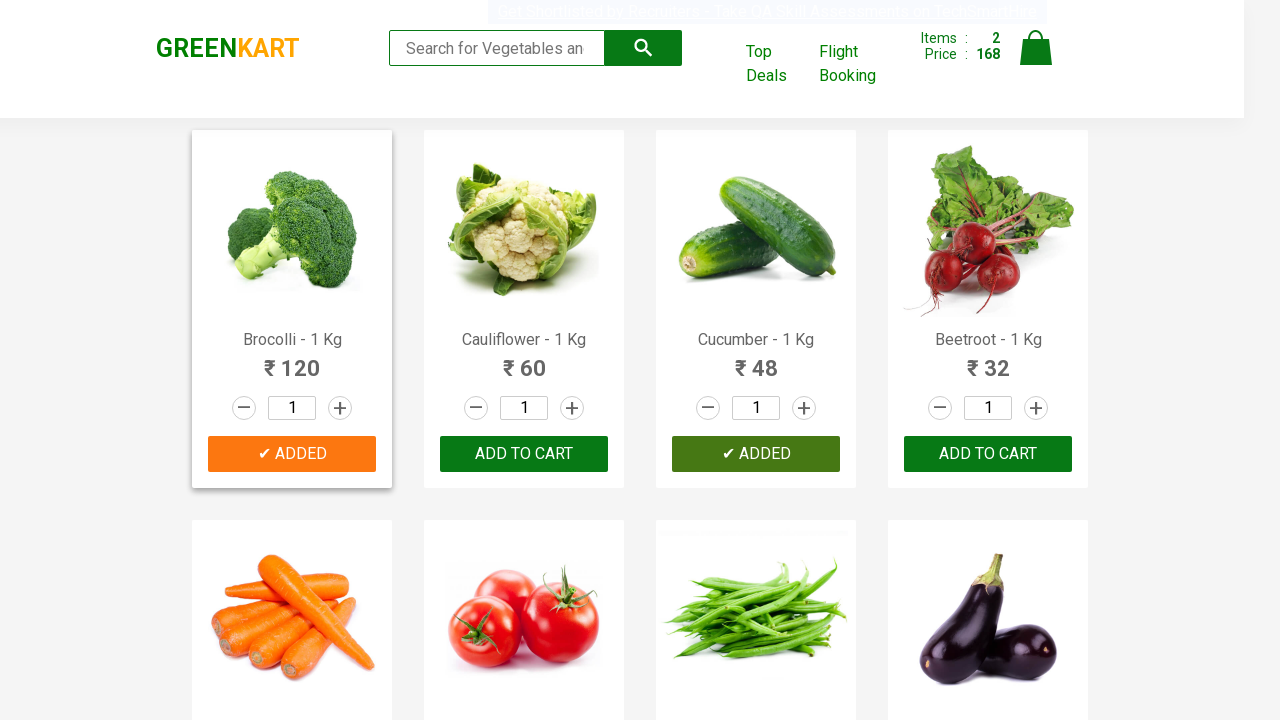

Found product 'Beetroot' in needed items list
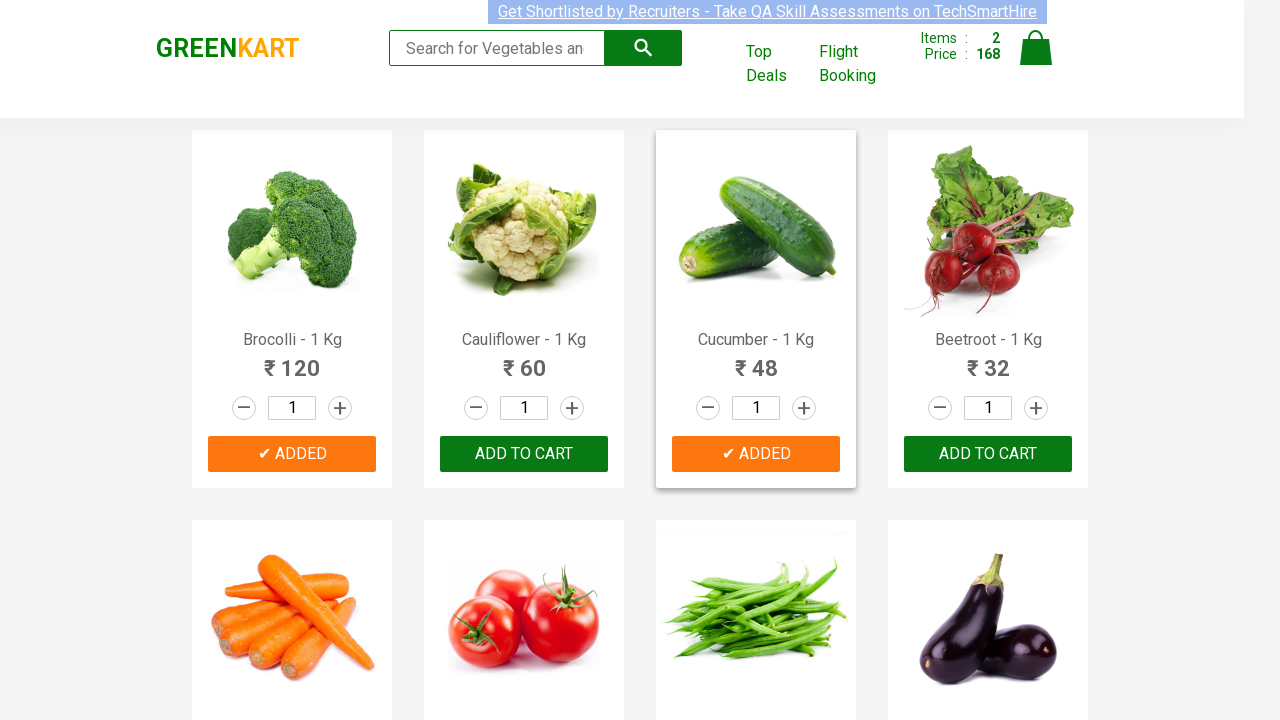

Clicked 'Add to cart' button for 'Beetroot' at (988, 454) on xpath=//div[@class='product-action']/button >> nth=3
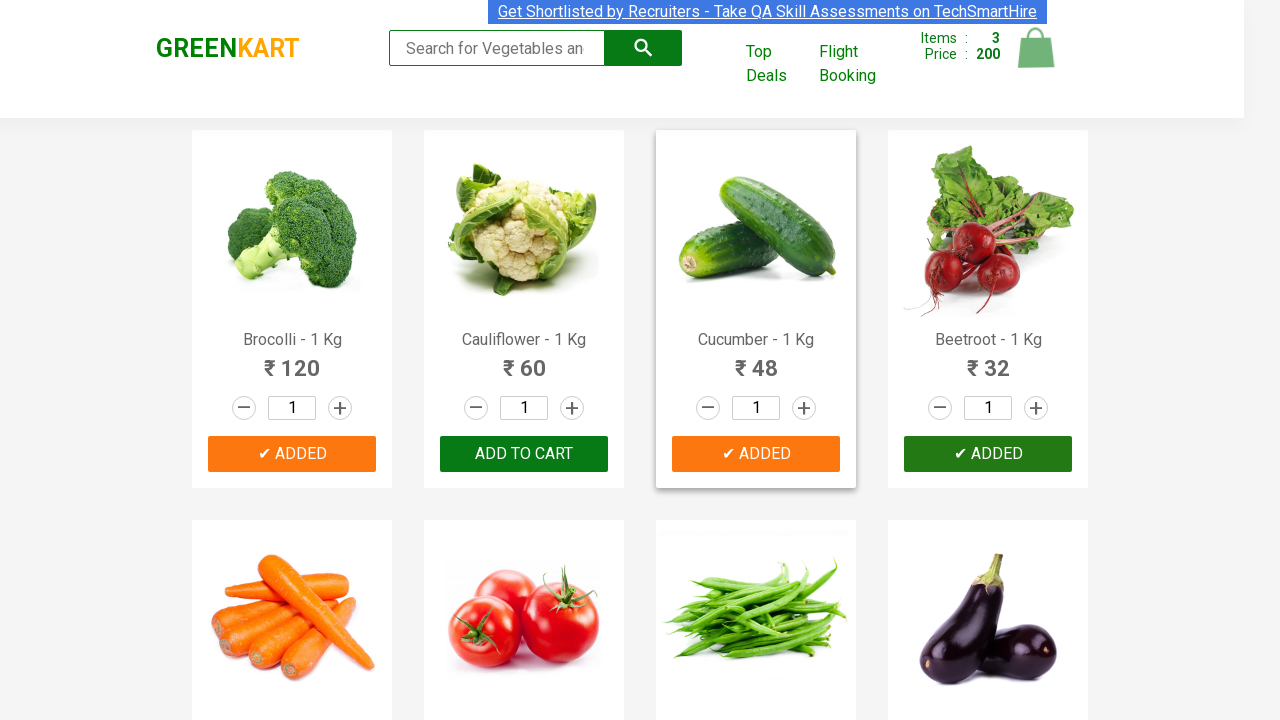

All required items have been added to cart
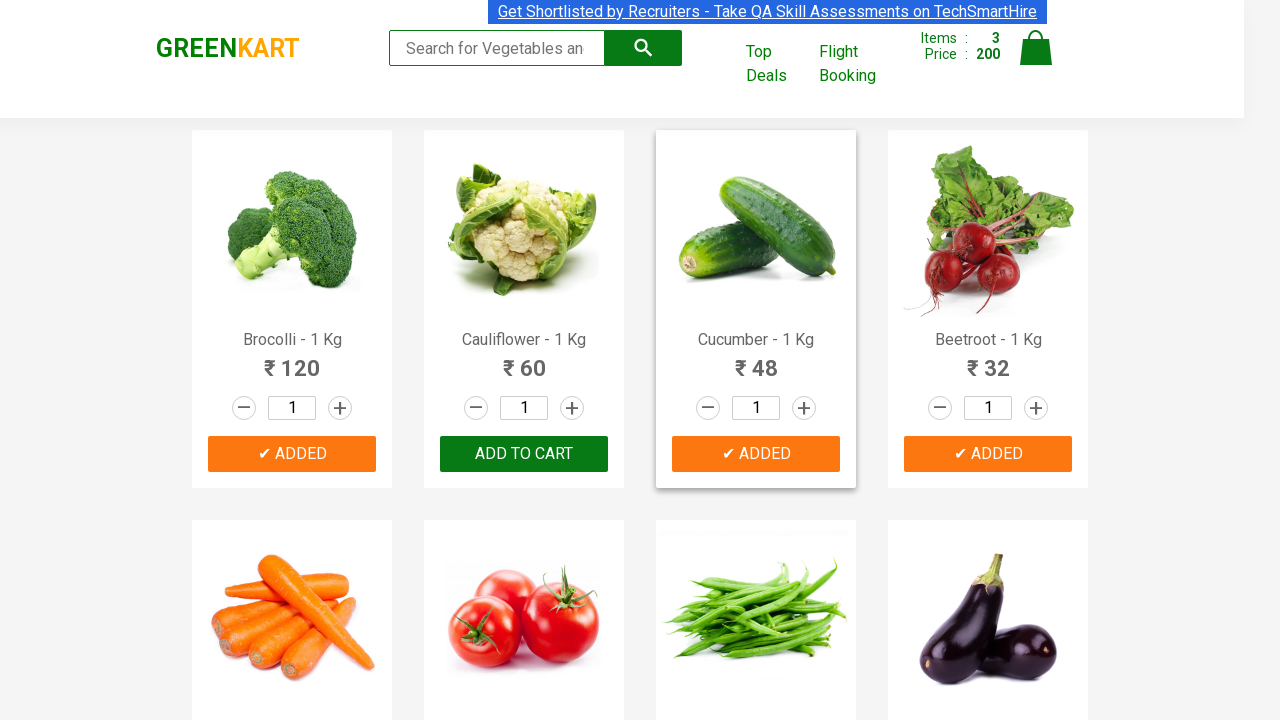

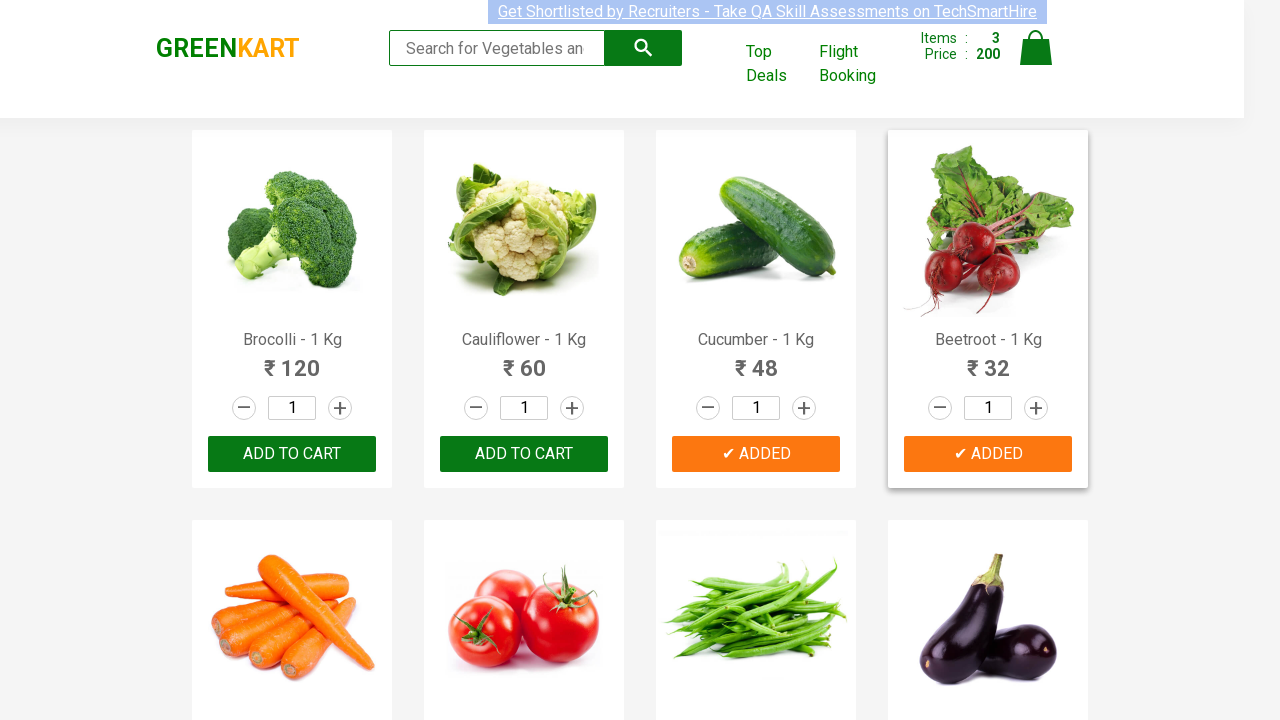